Navigates to OrangeHRM API documentation page and waits for the page to fully load by waiting for the spinner to disappear

Starting URL: https://api.orangehrm.com/

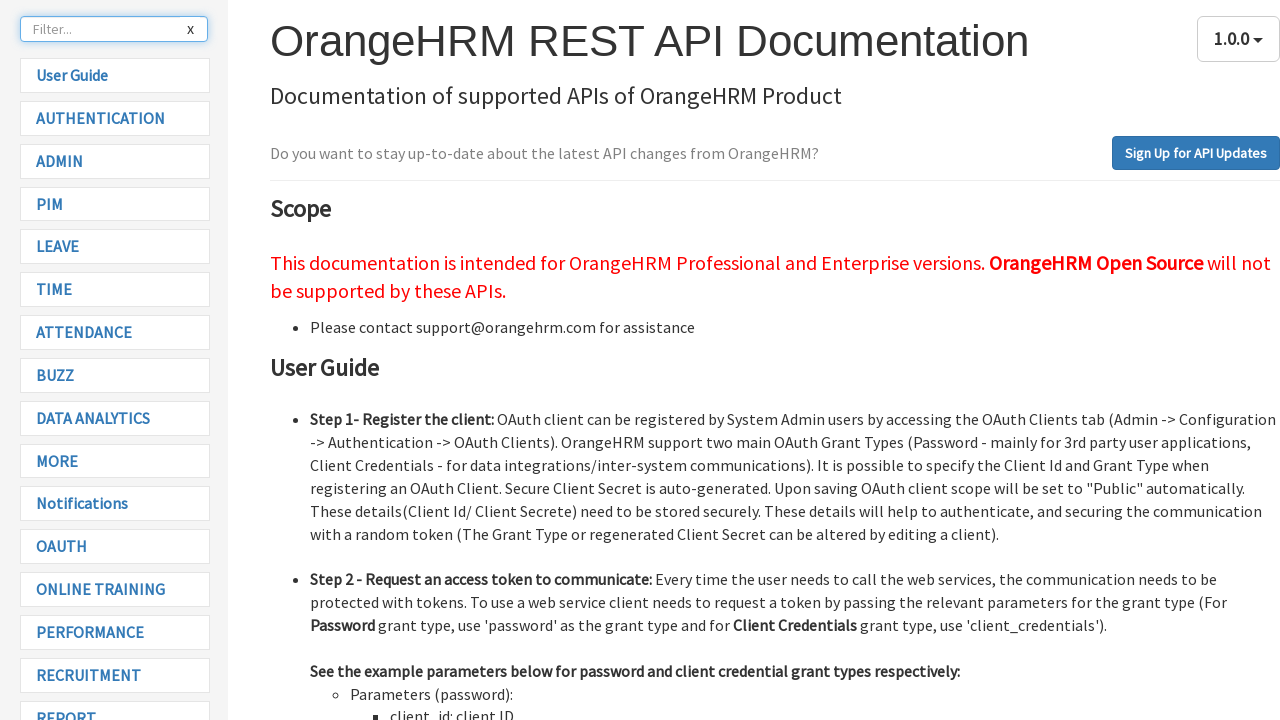

Navigated to OrangeHRM API documentation page at https://api.orangehrm.com/
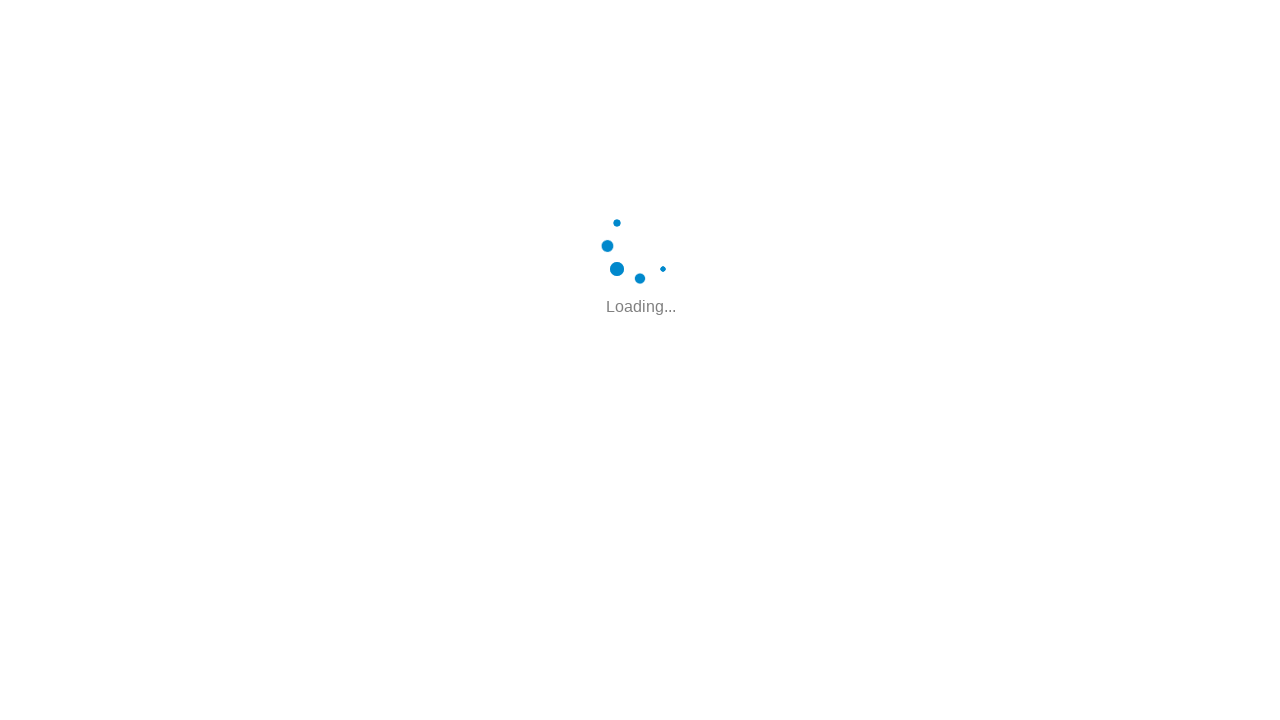

Waited for loading spinner to disappear
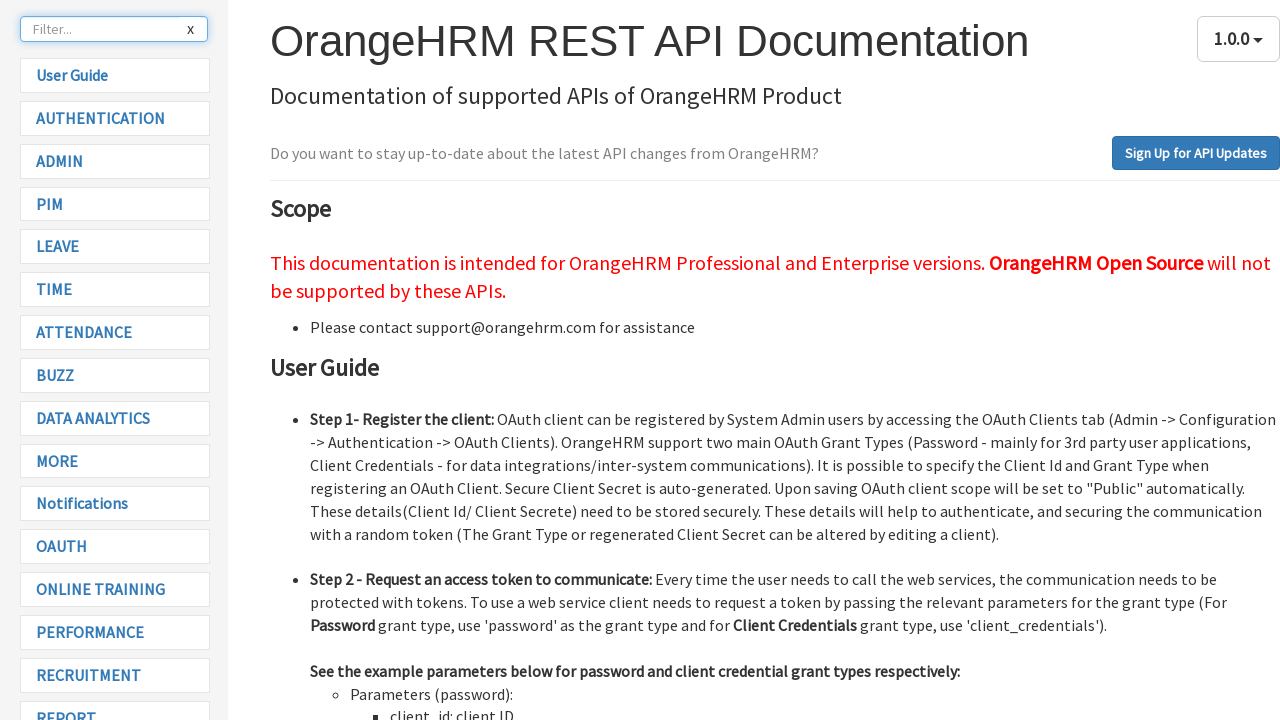

Verified main heading 'OrangeHRM REST API Documentation' is visible
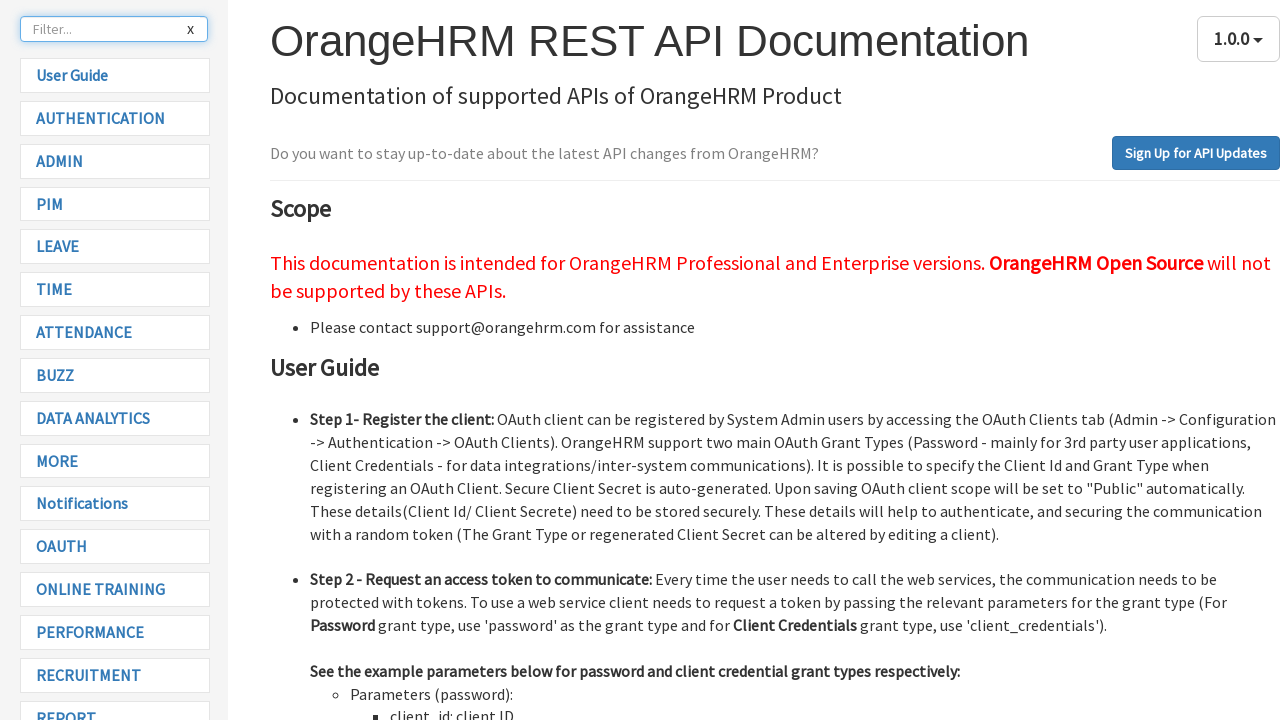

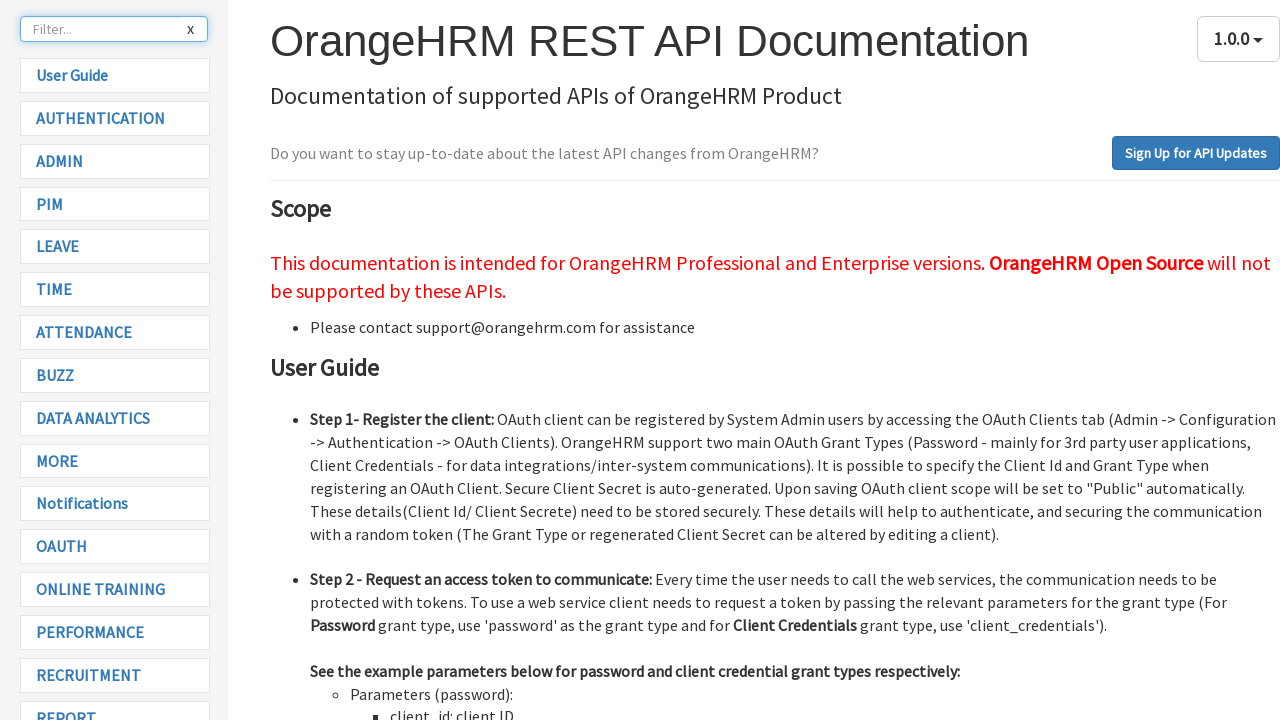